Tests dropdown select functionality by selecting an option from a dropdown menu using its value

Starting URL: https://demoqa.com/select-menu

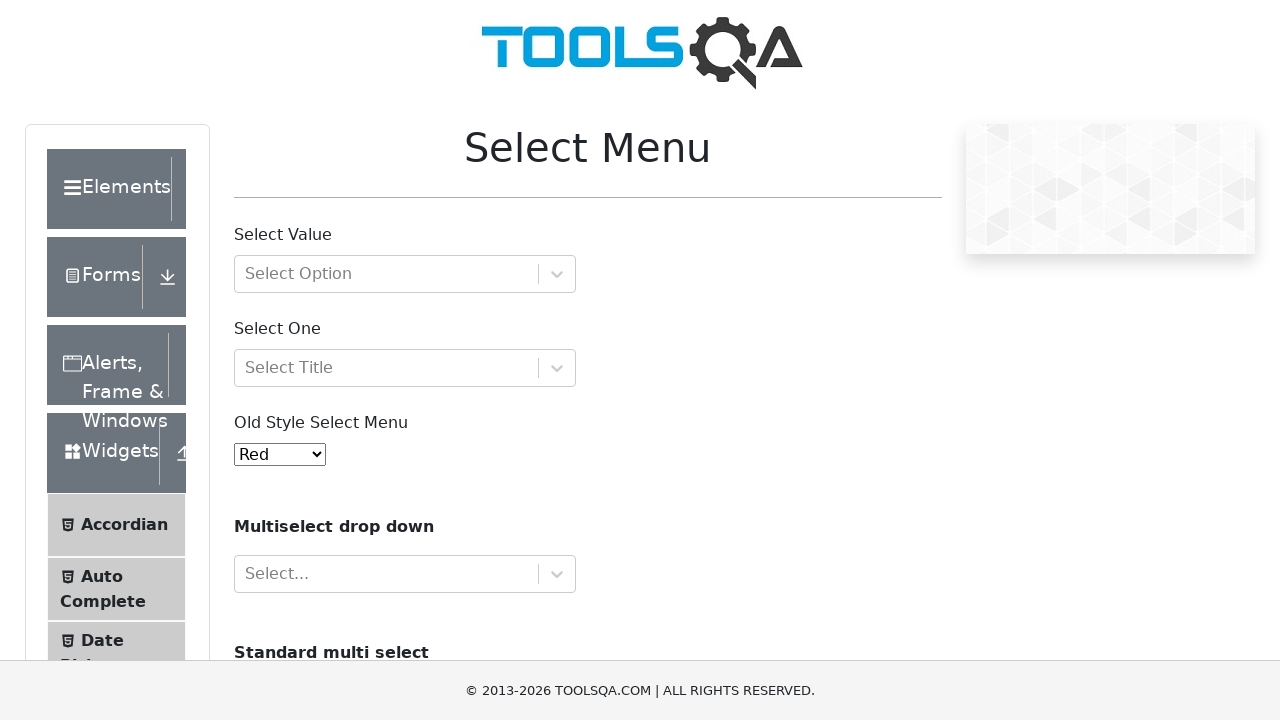

Navigated to dropdown select menu page
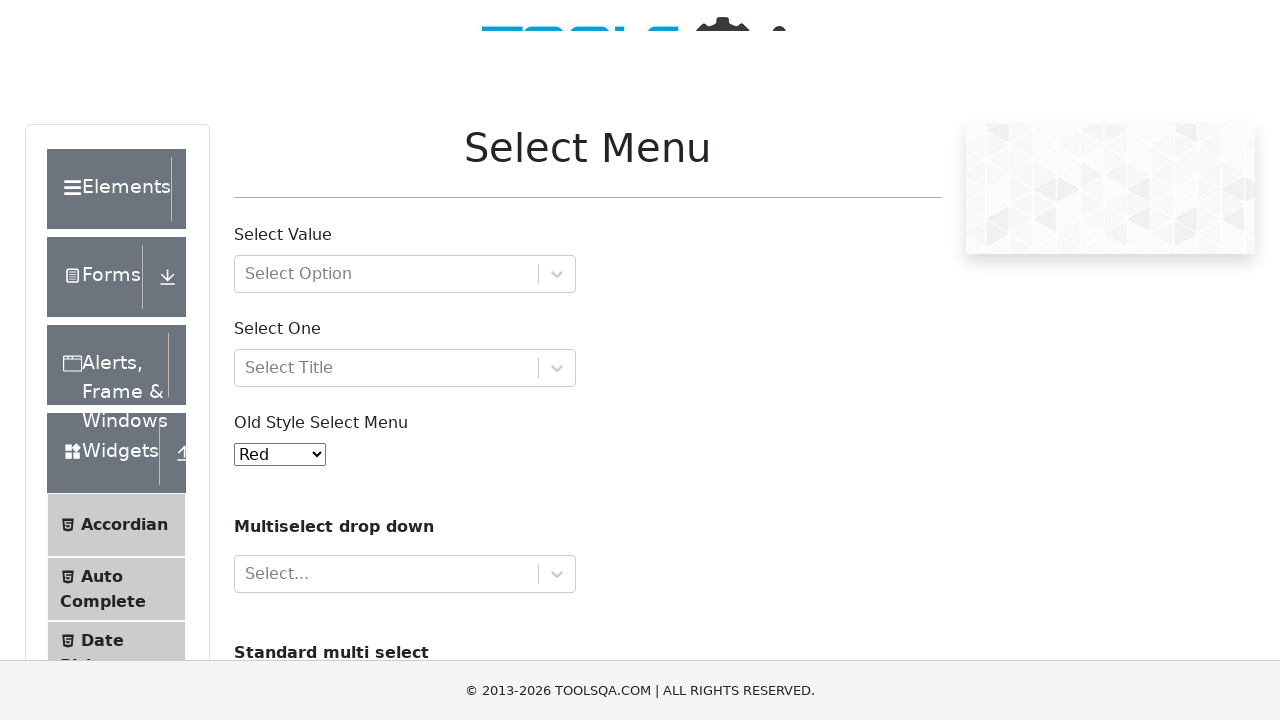

Selected option with value '5' from the dropdown menu on #oldSelectMenu
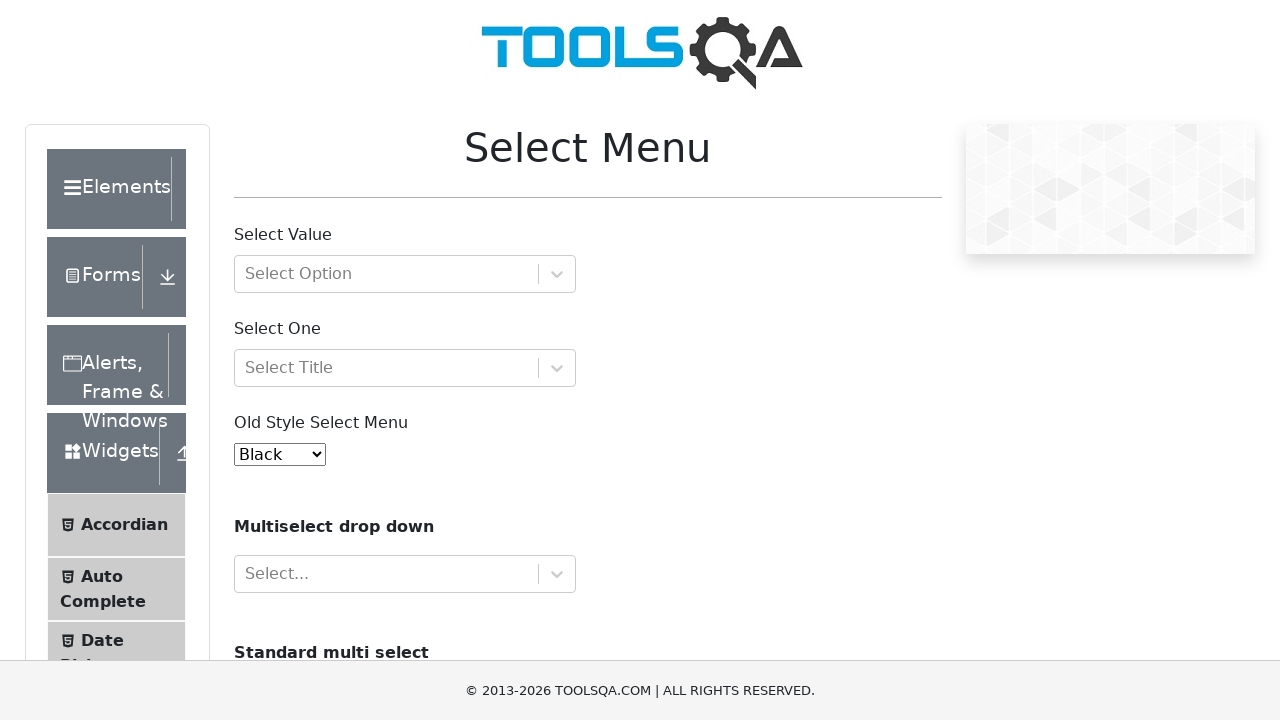

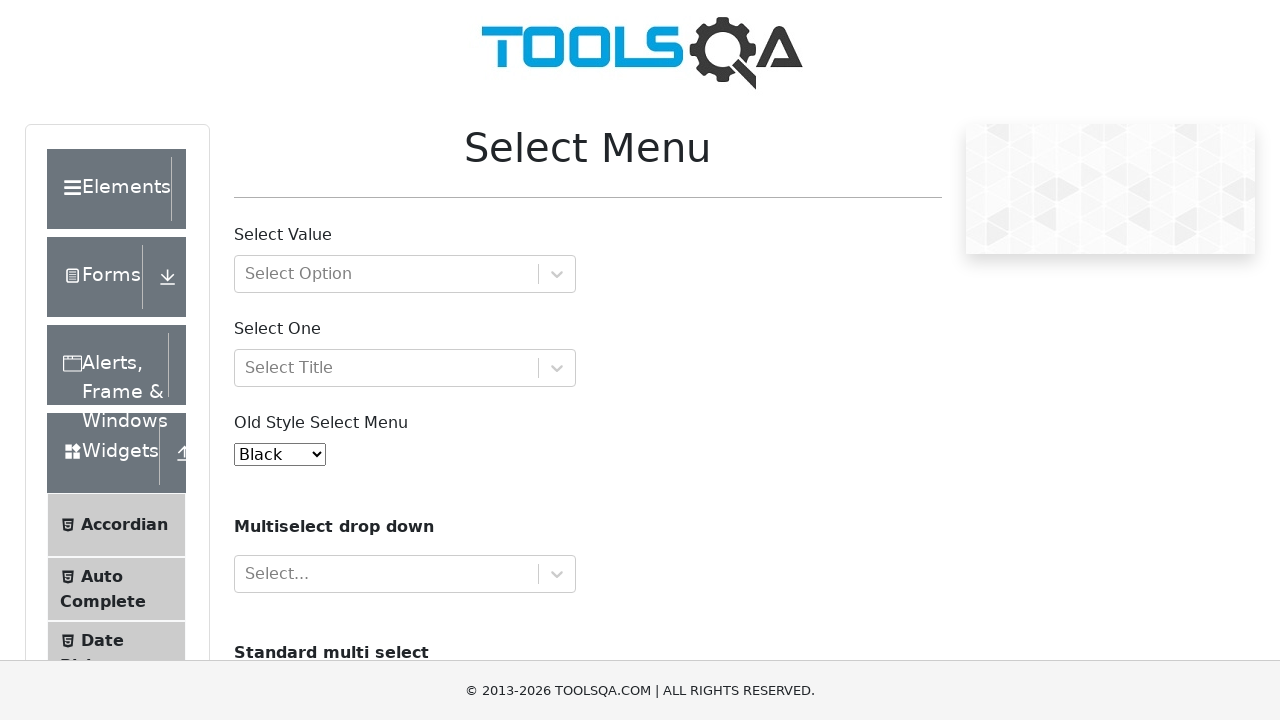